Navigates to GeeksforGeeks website, refreshes the page, and switches between browser windows

Starting URL: https://www.geeksforgeeks.org/

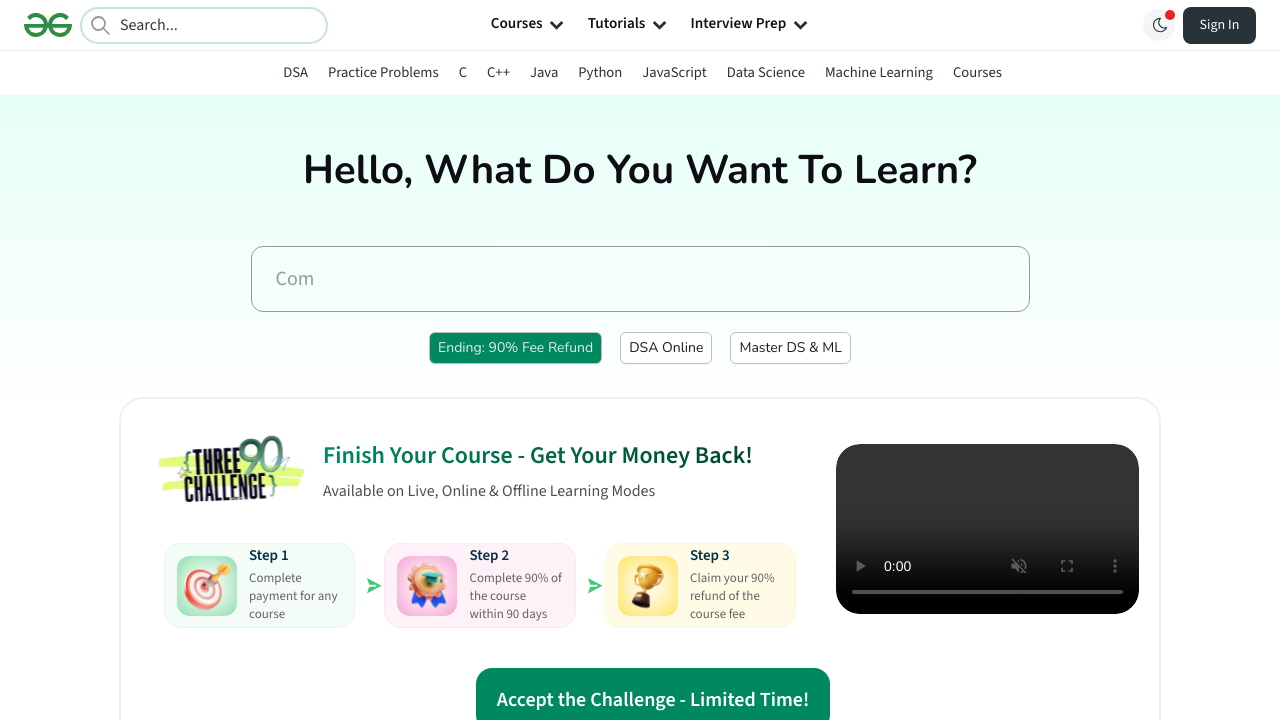

Refreshed the GeeksforGeeks page
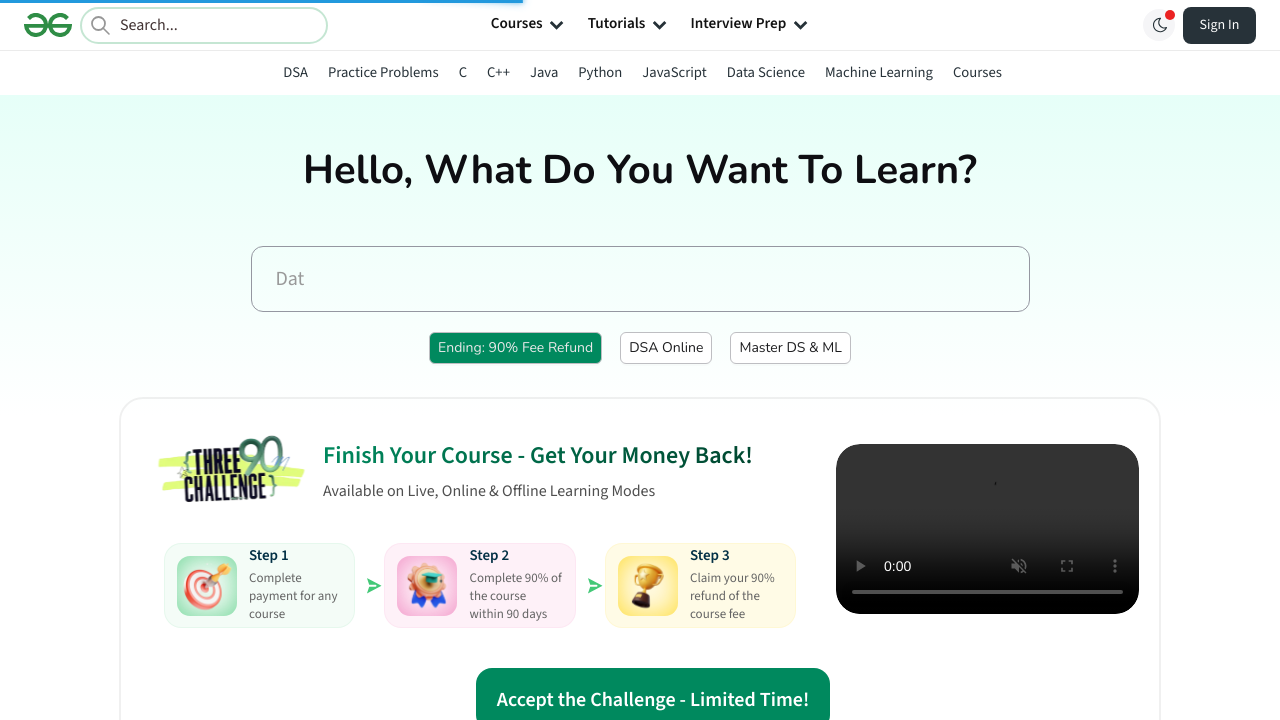

Retrieved current page URL
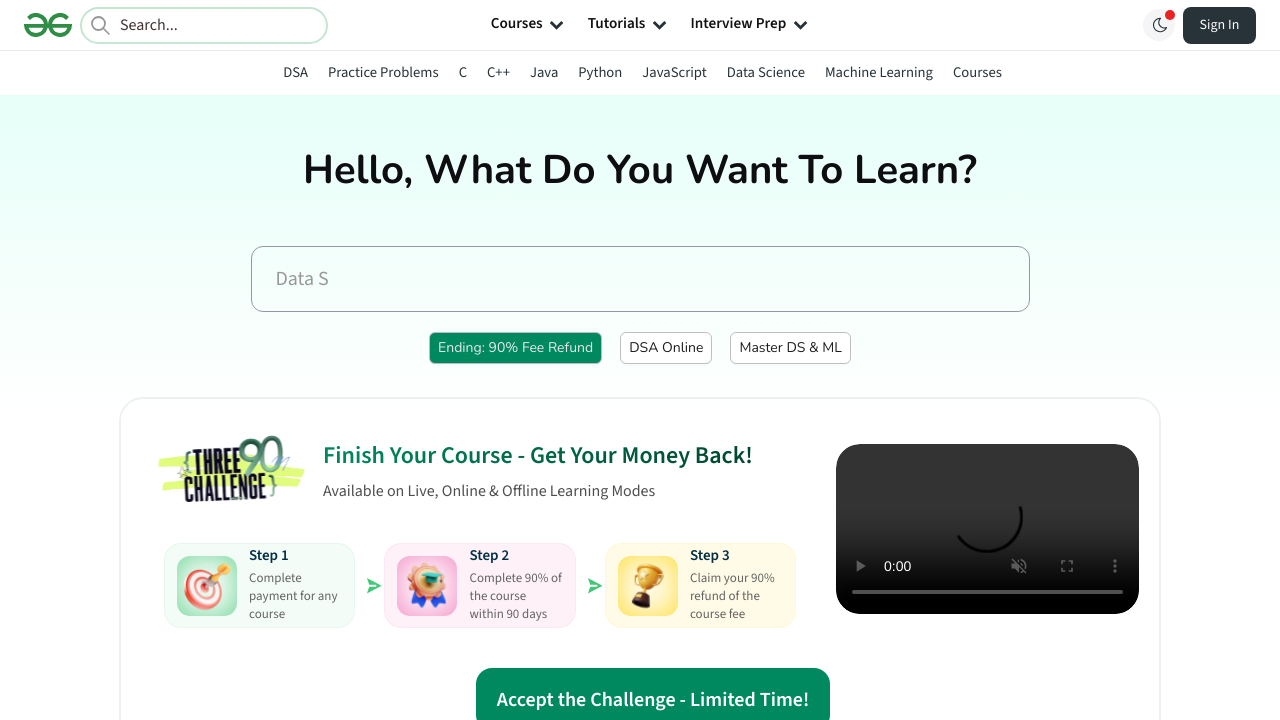

Retrieved current page title
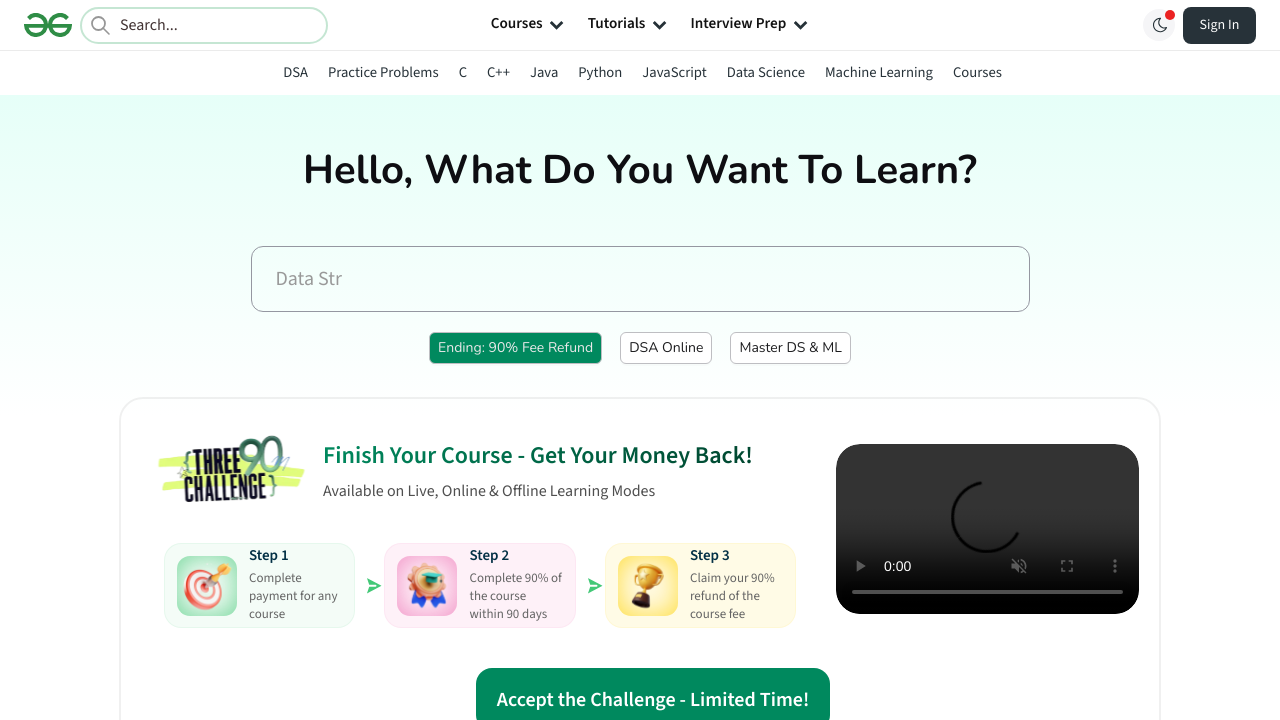

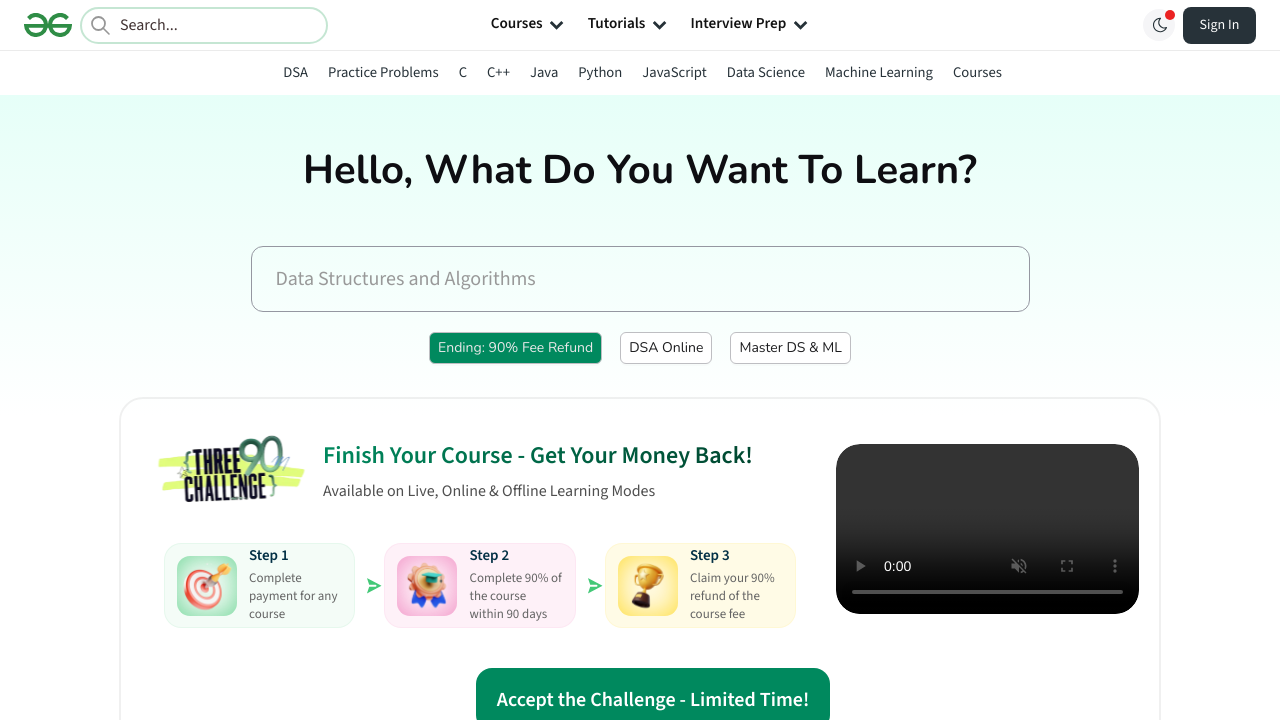